Tests drag and drop functionality by dragging an element and dropping it onto a target area within an iframe

Starting URL: https://jqueryui.com/droppable/

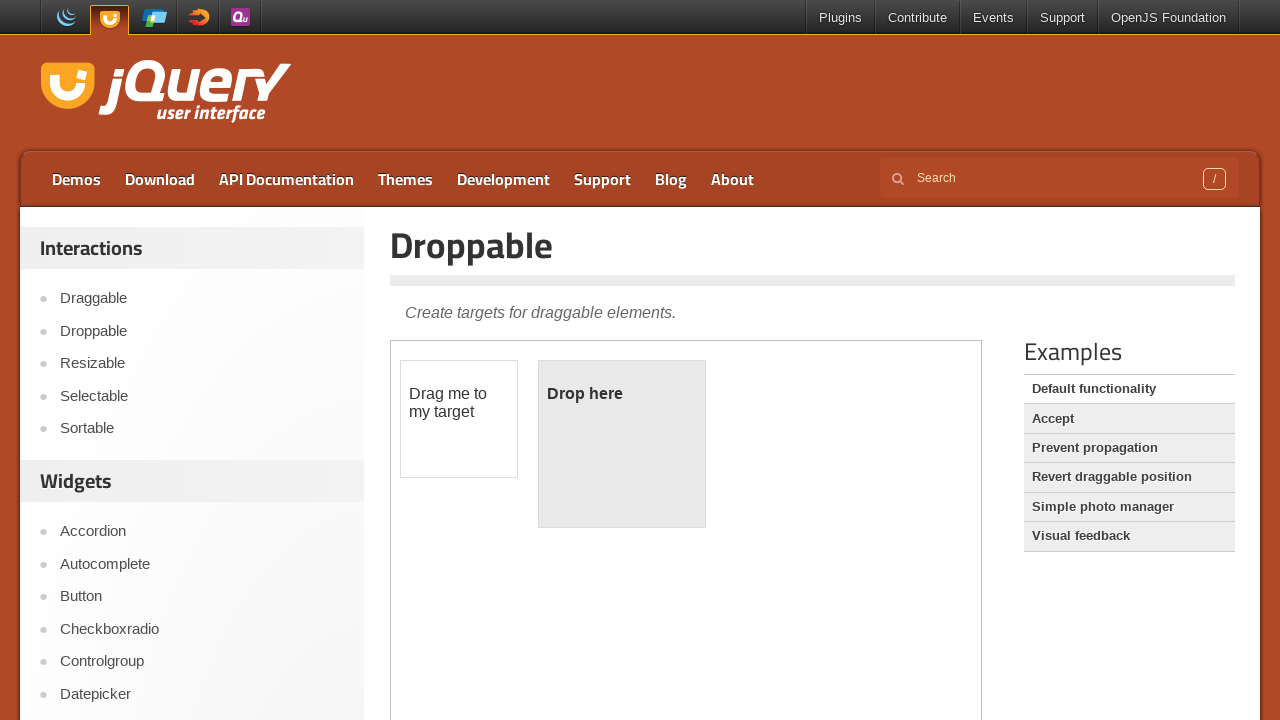

Located the iframe containing drag and drop demo
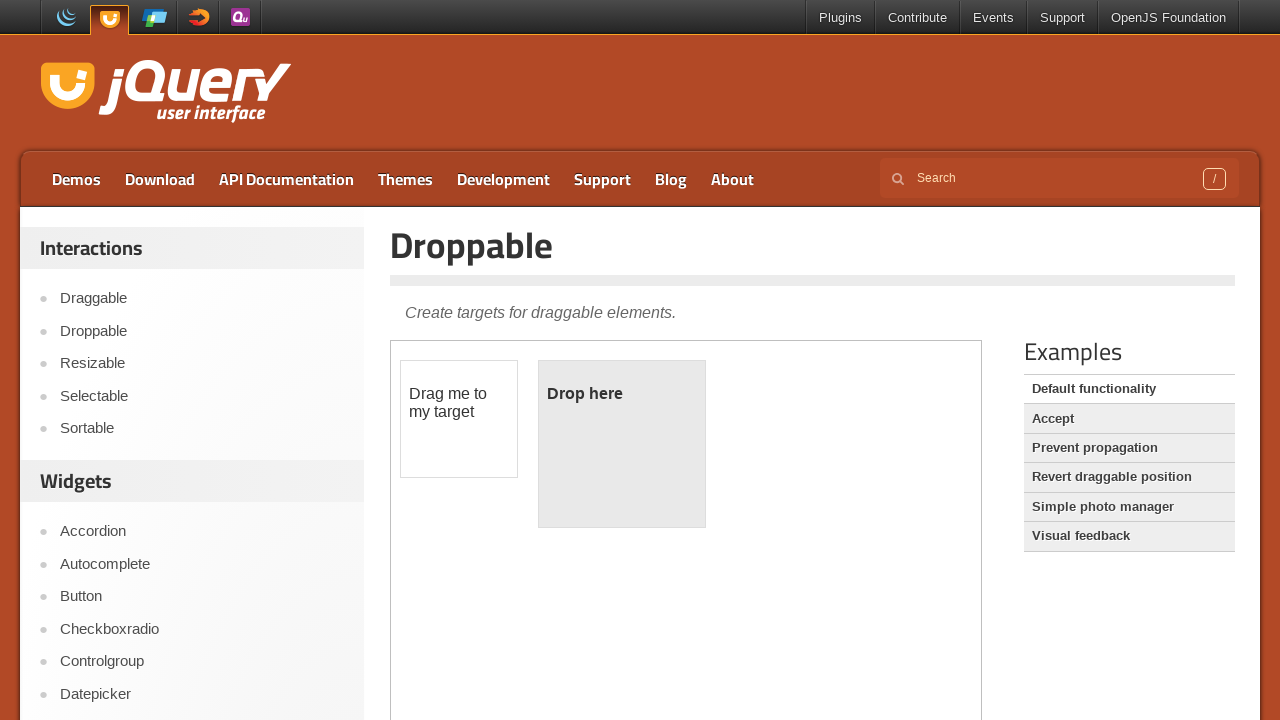

Located the draggable element with ID 'draggable'
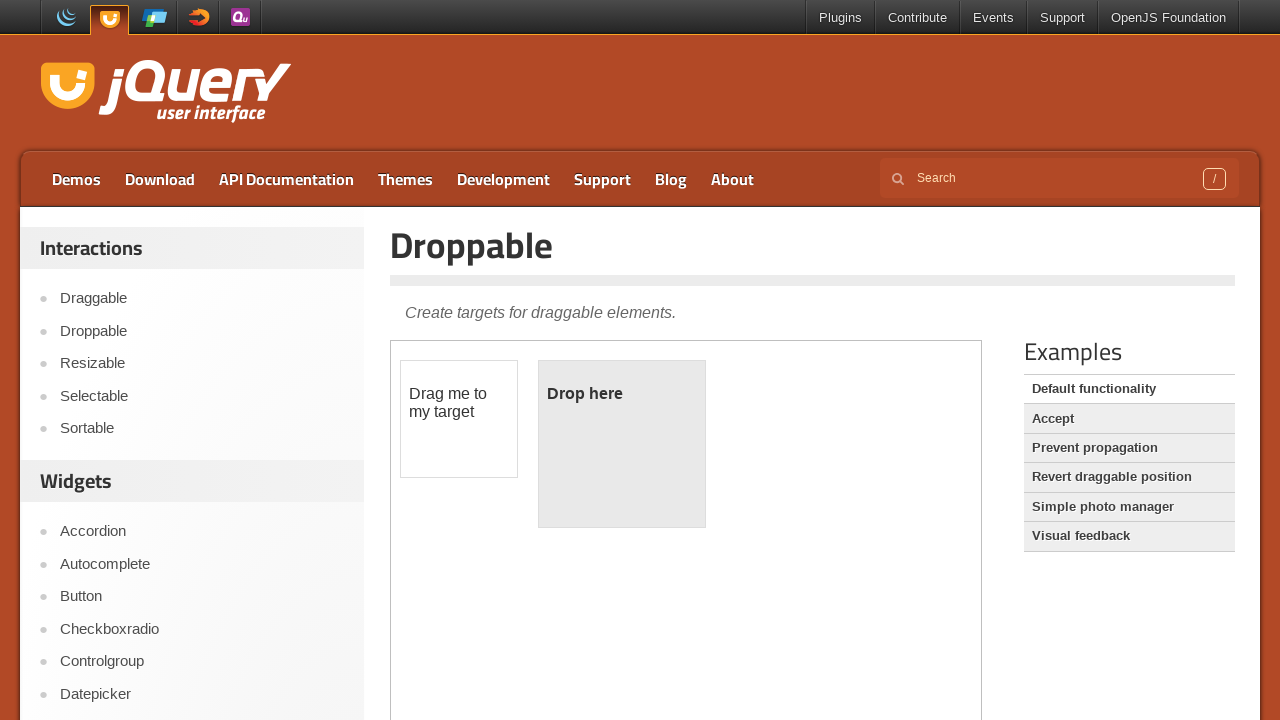

Located the droppable target element with ID 'droppable'
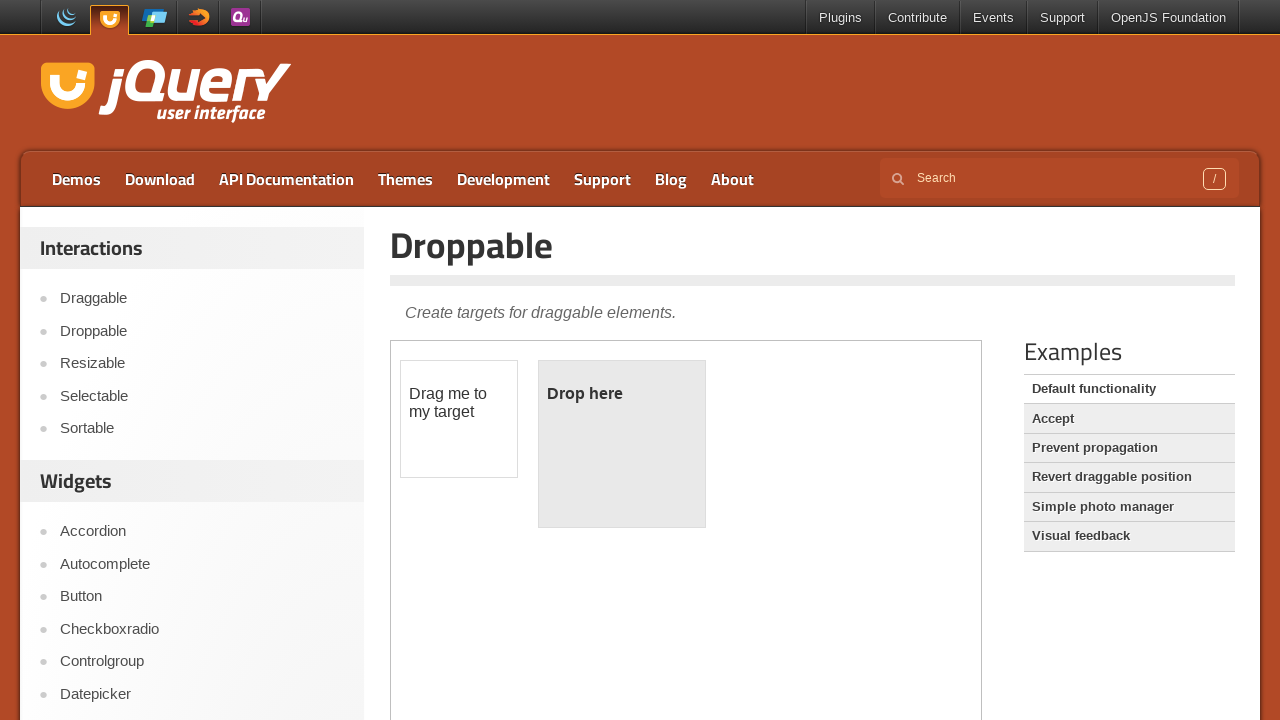

Dragged the draggable element and dropped it onto the droppable target at (622, 444)
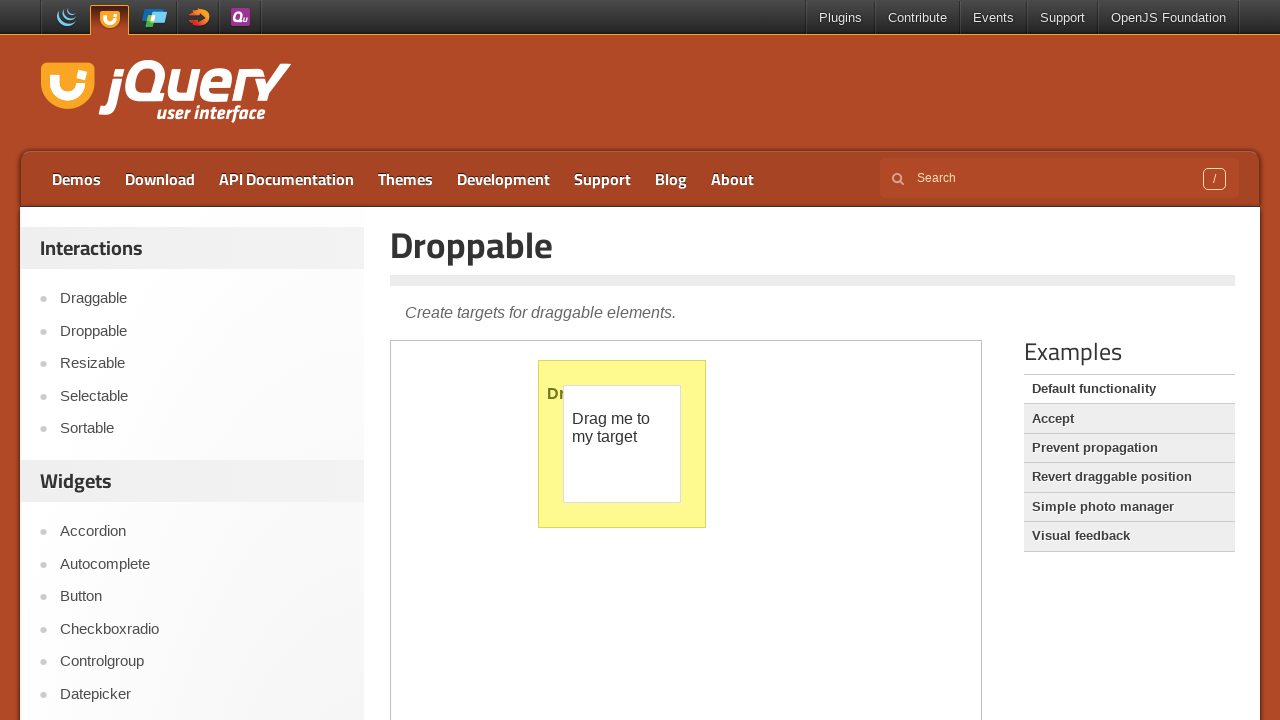

Verified that the drop was successful - 'Dropped!' text found in droppable element
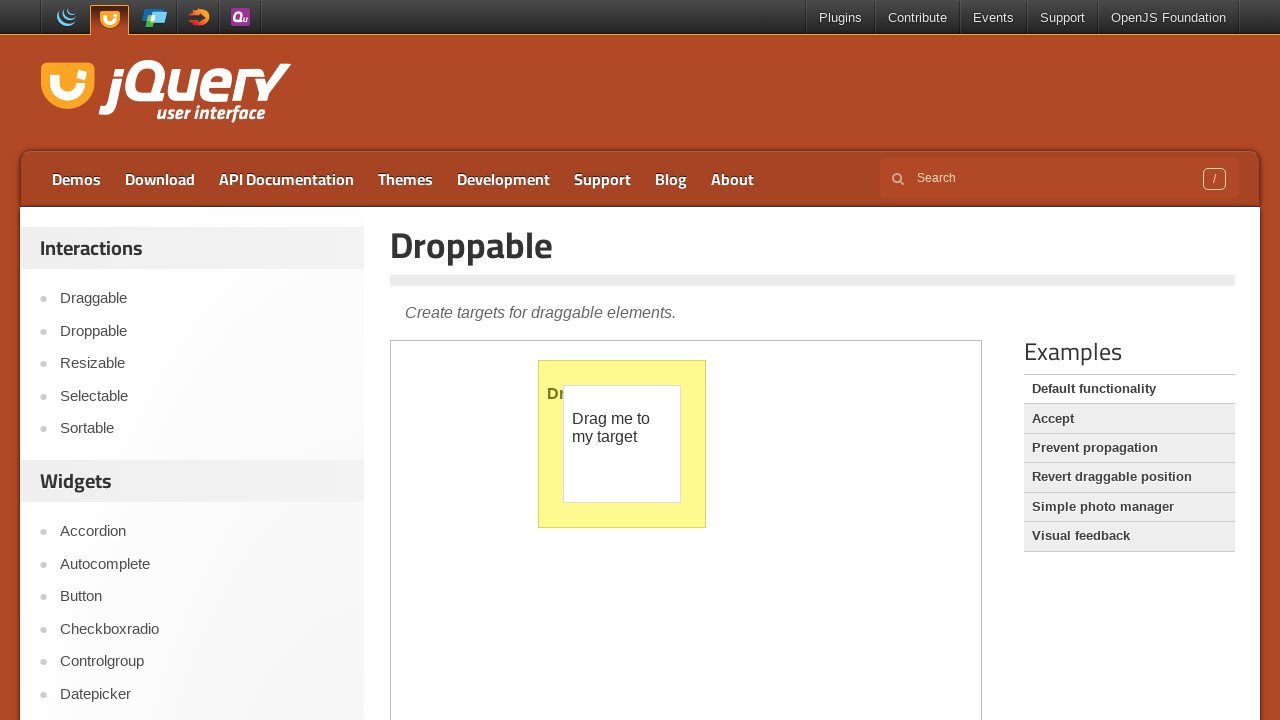

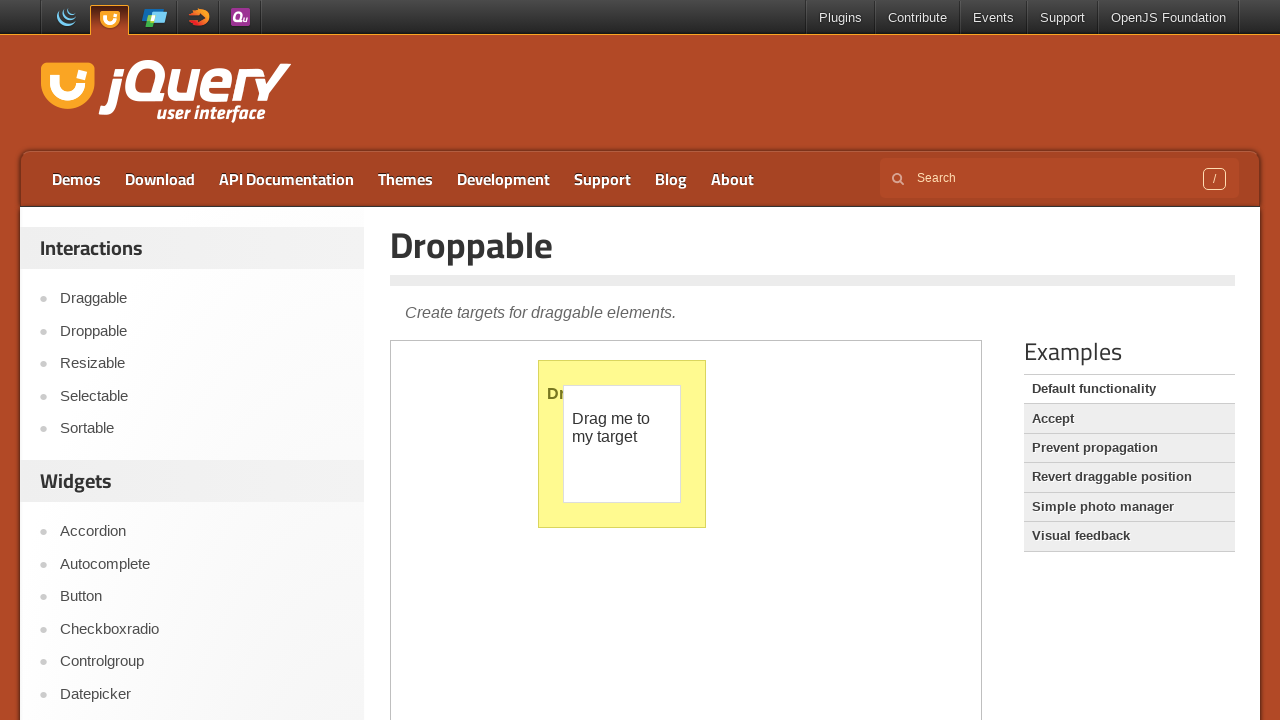